Enters only a name in the feedback form, submits it, clicks Yes to confirm, and verifies the thank you message includes the name.

Starting URL: https://acctabootcamp.github.io/site/tasks/provide_feedback

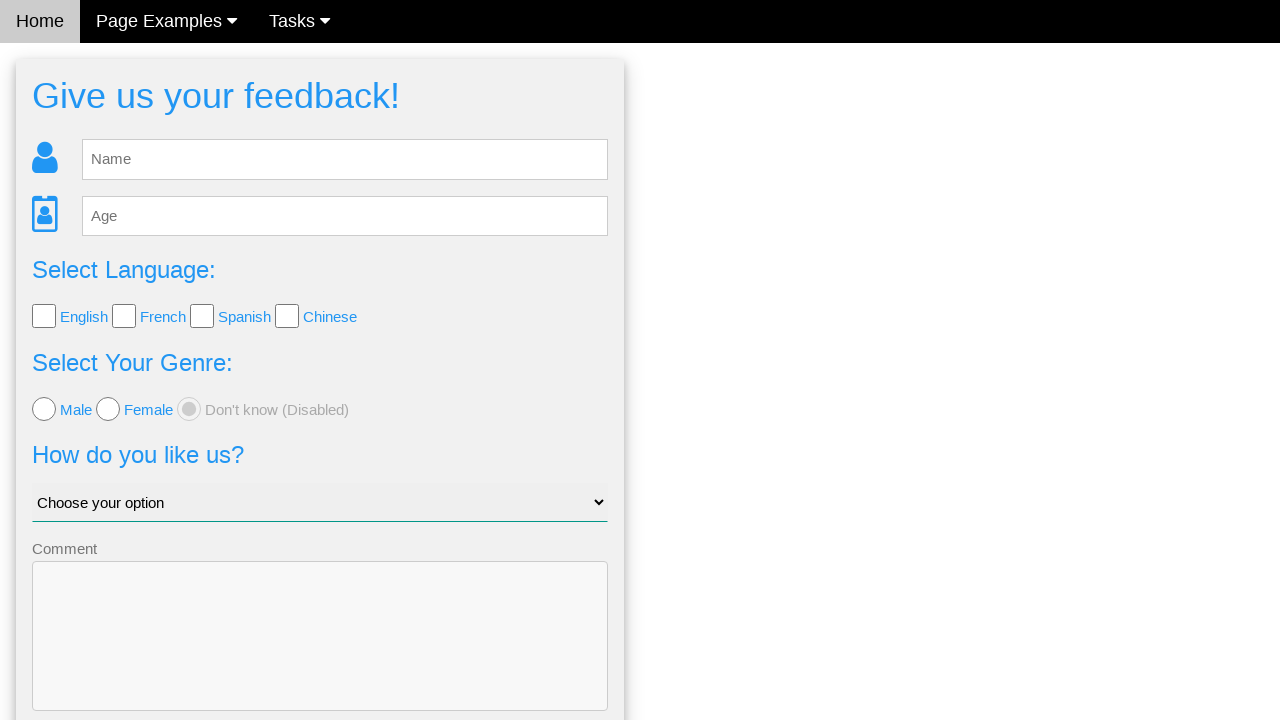

Filled feedback form name field with 'Walter' on #fb_name
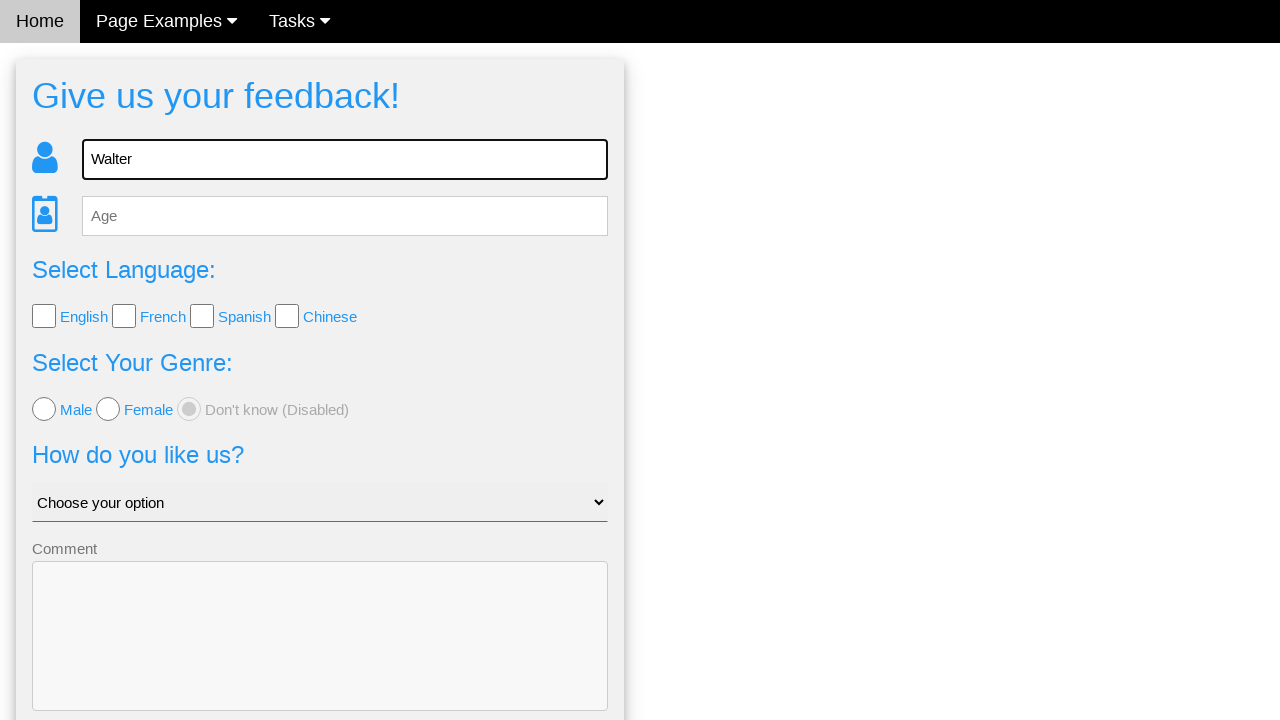

Clicked Send button to submit feedback form at (320, 656) on button[type='submit']
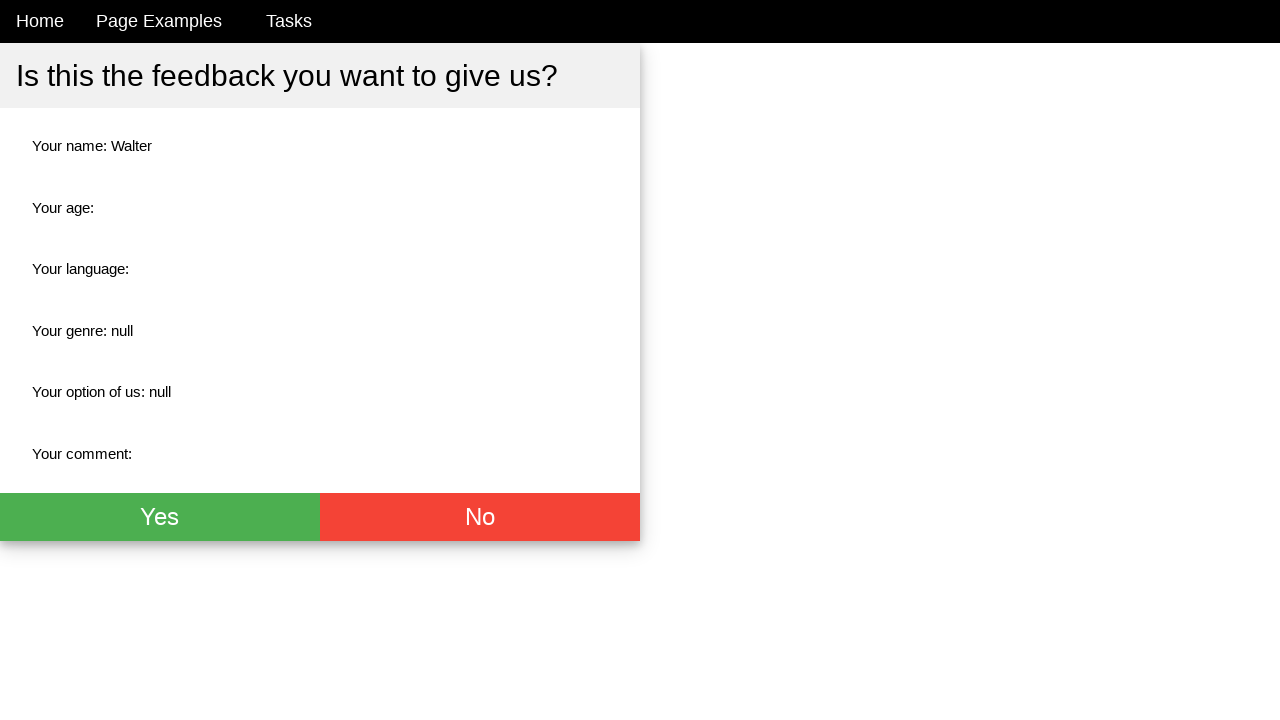

Clicked Yes button to confirm submission at (160, 517) on .w3-green
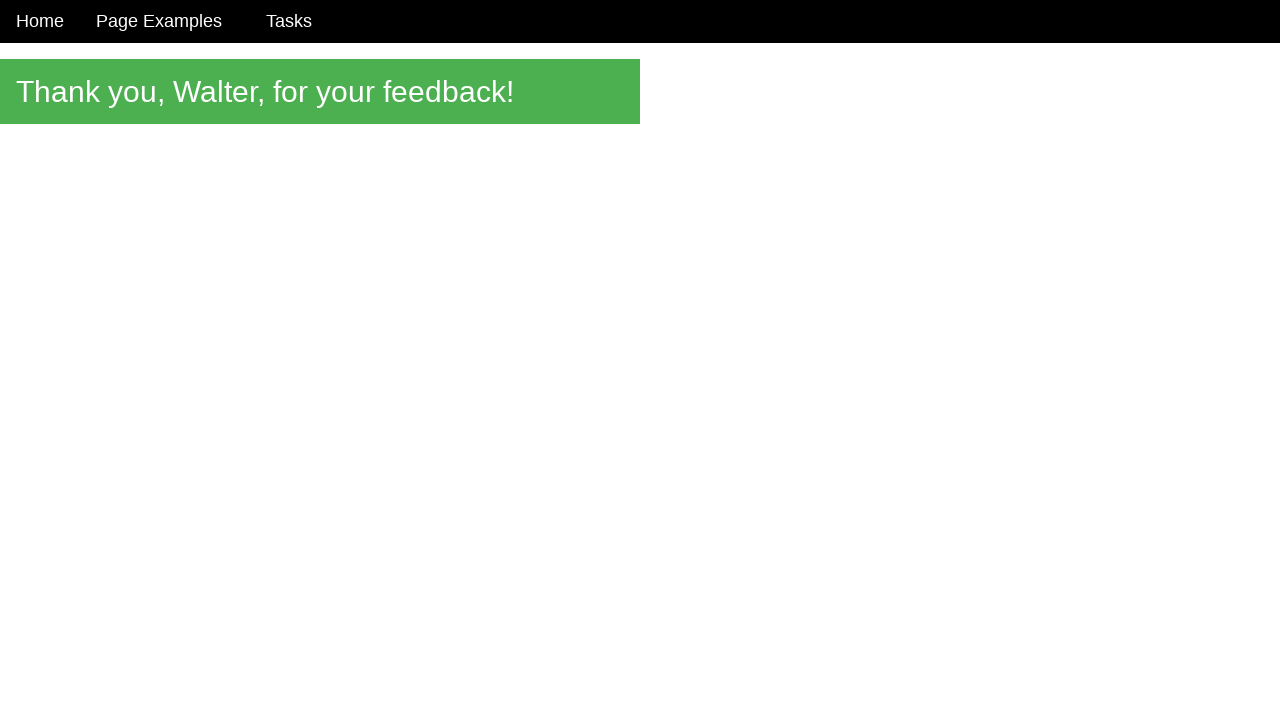

Thank you message appeared
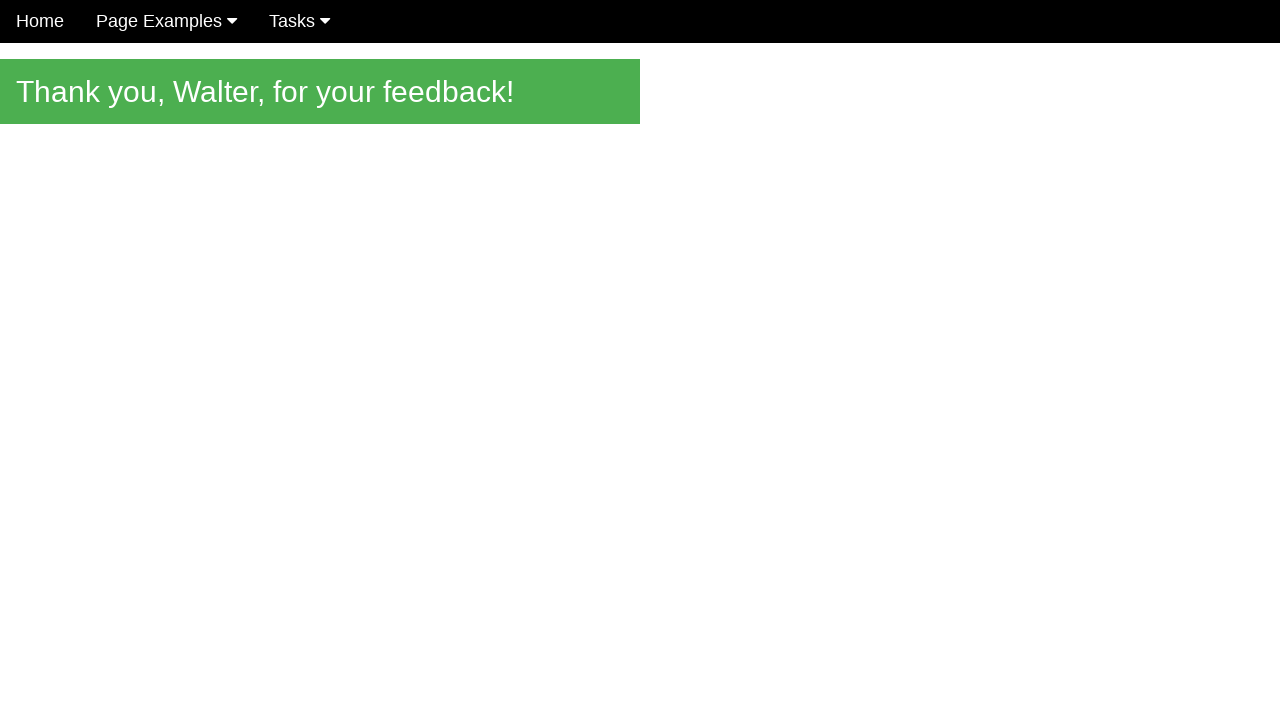

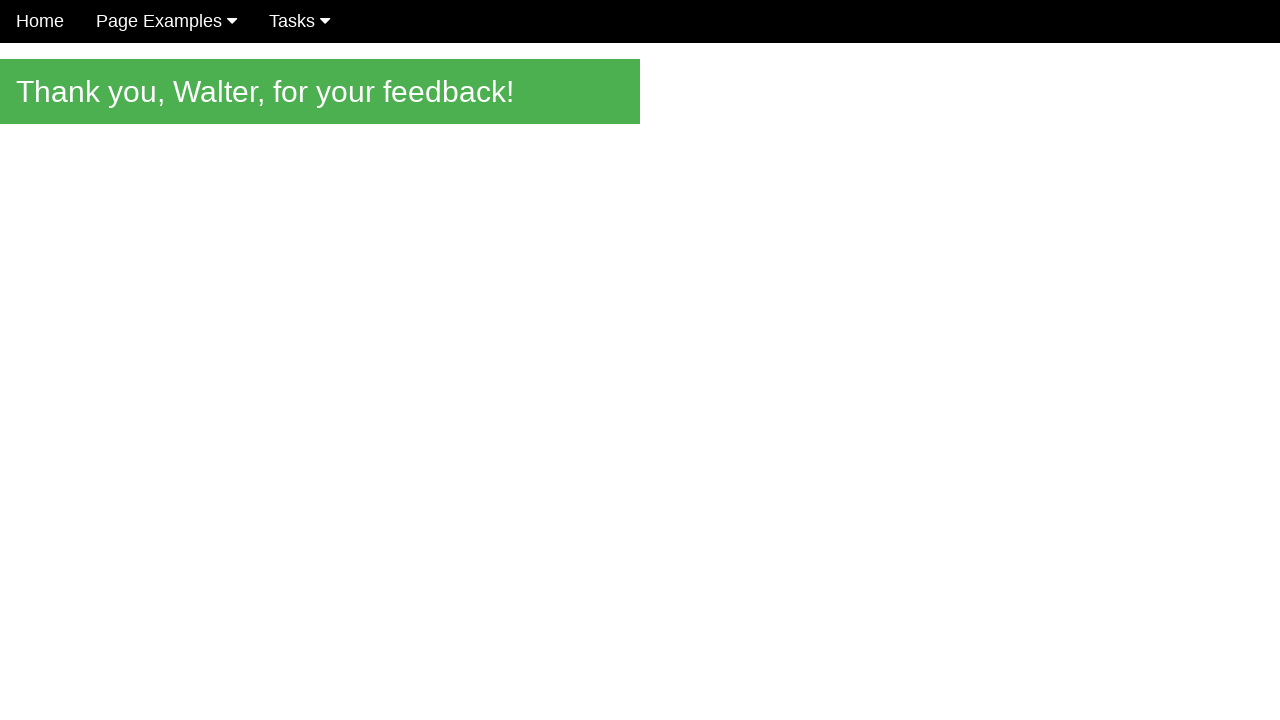